Tests the age form by entering a name and age, submitting the form, and verifying the result message

Starting URL: https://kristinek.github.io/site/examples/age

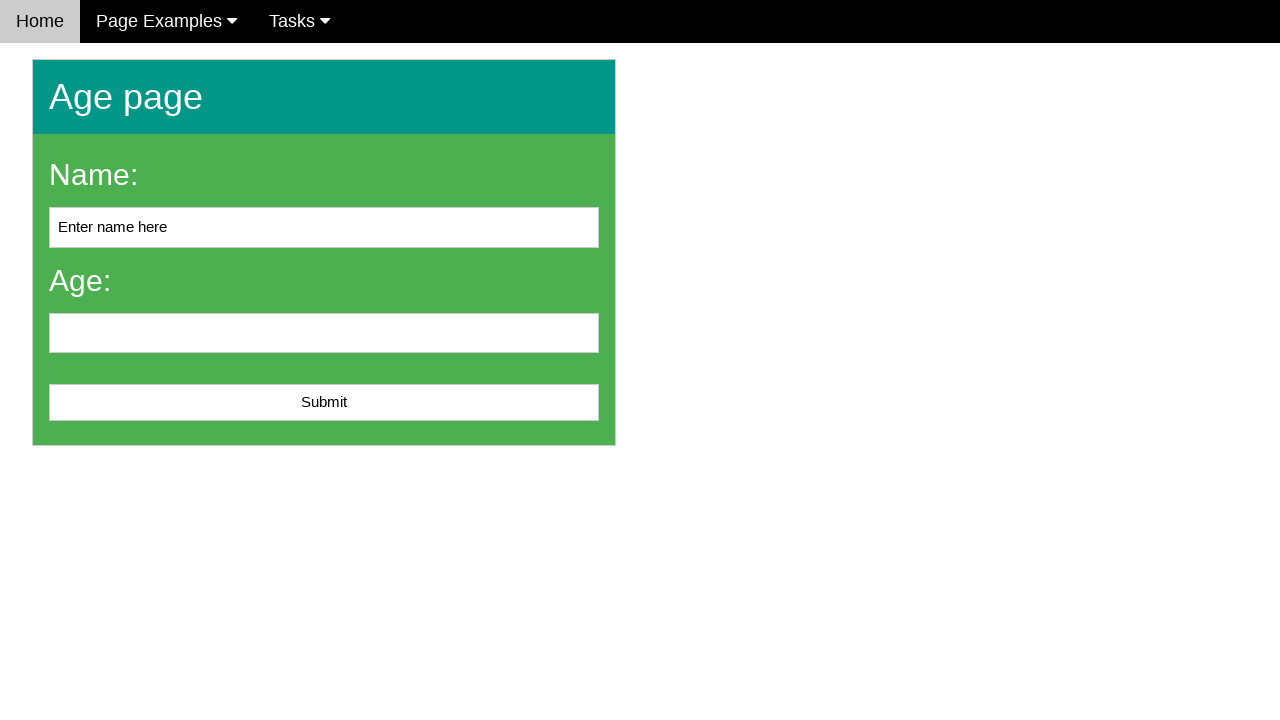

Cleared the name field on #name
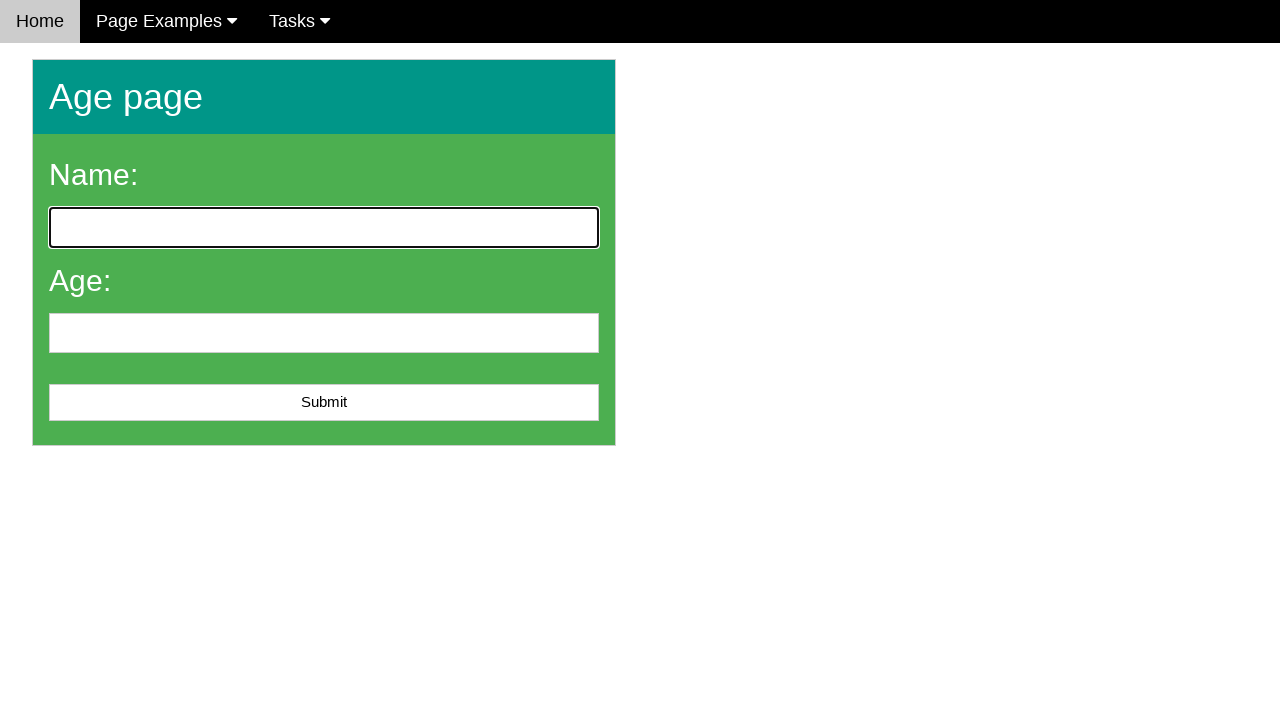

Entered 'John Smith' in the name field on #name
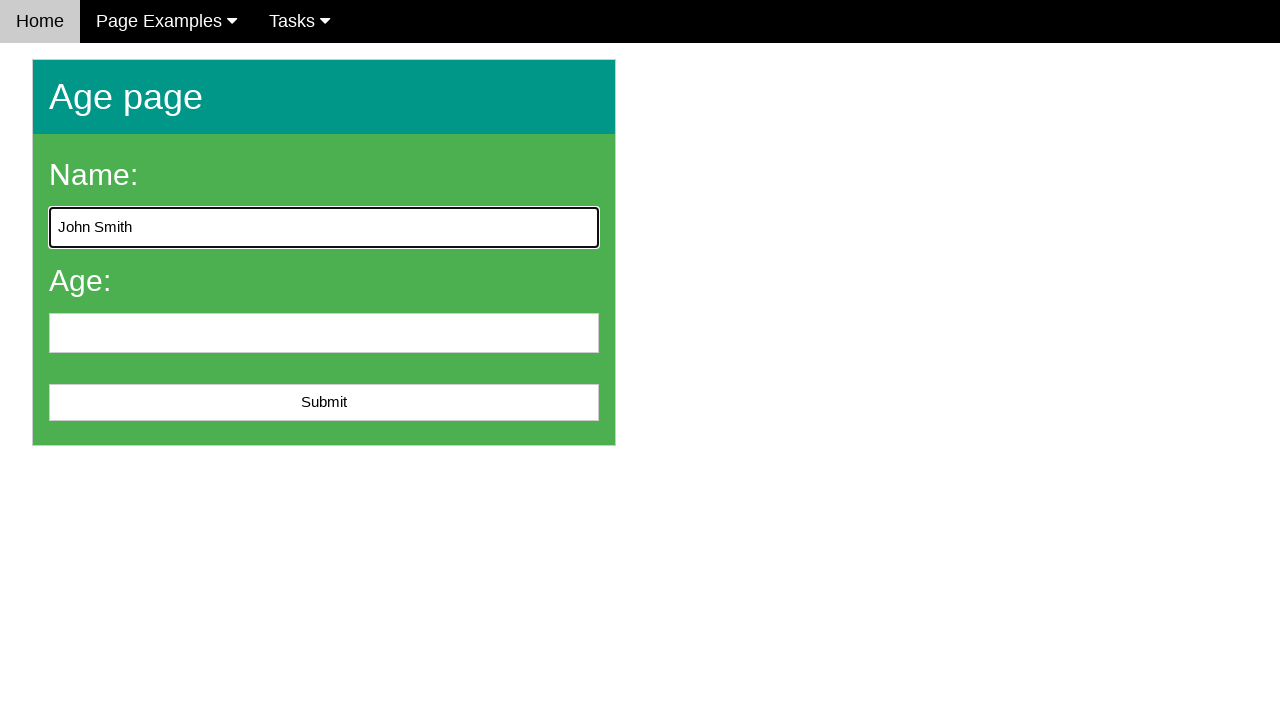

Entered '25' in the age field on #age
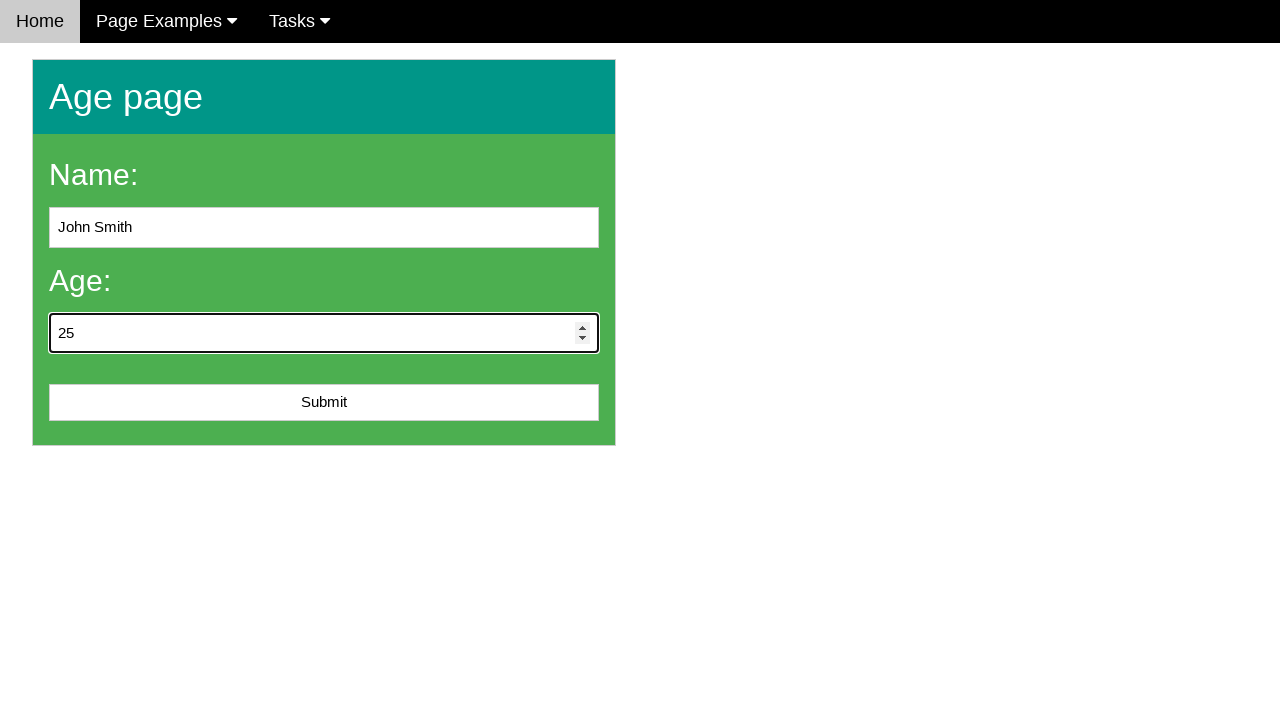

Clicked the submit button to submit the age form at (324, 403) on #submit
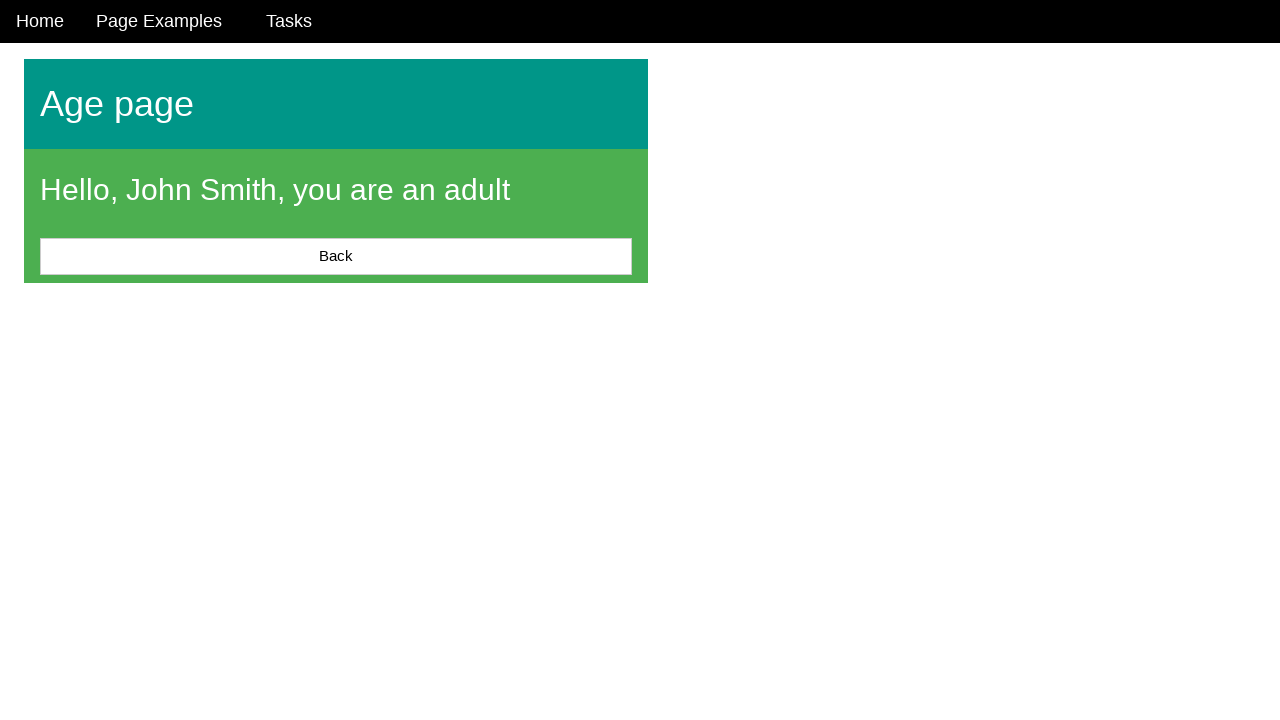

Result message appeared on the page
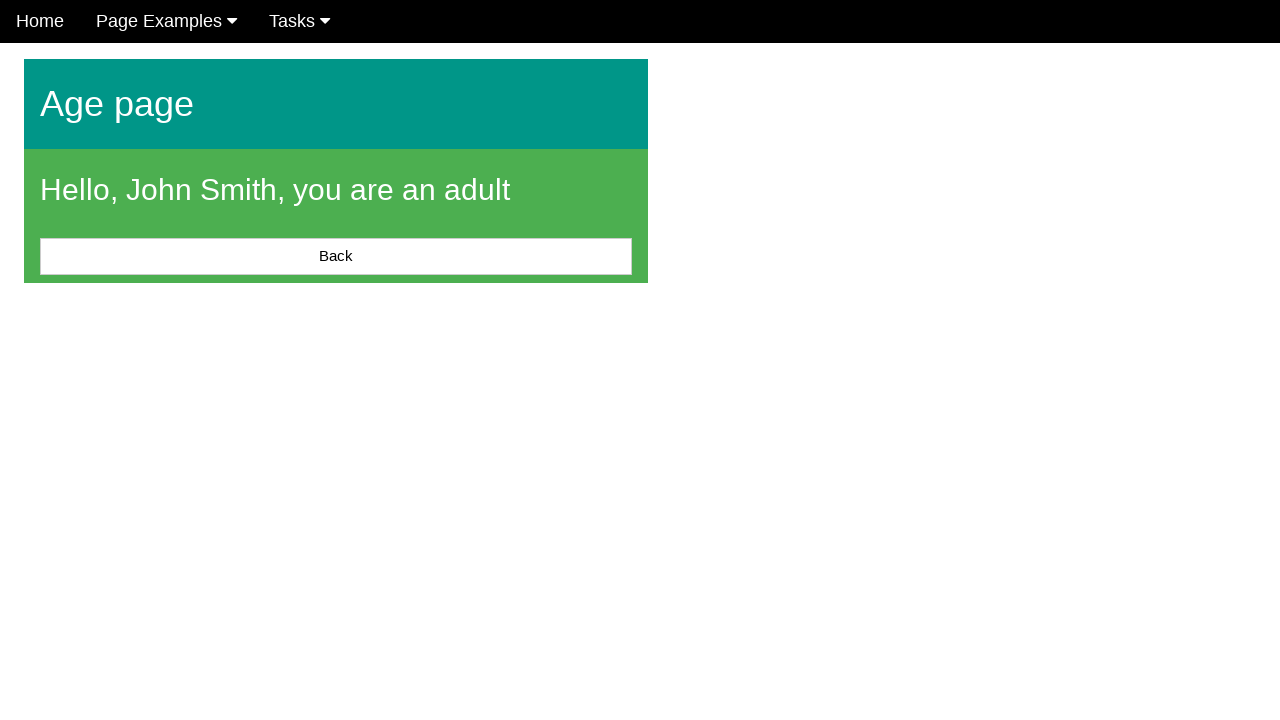

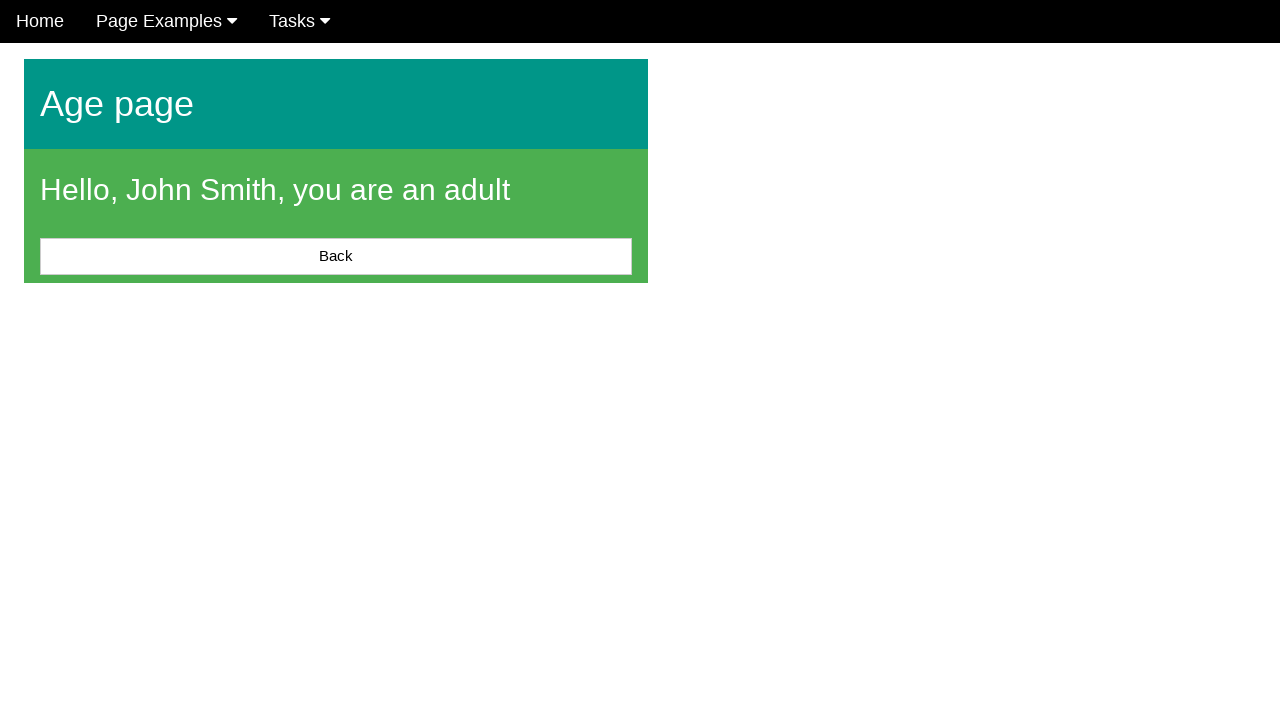